Tests checkbox selection and radio button interaction on a practice form

Starting URL: https://rahulshettyacademy.com/AutomationPractice/

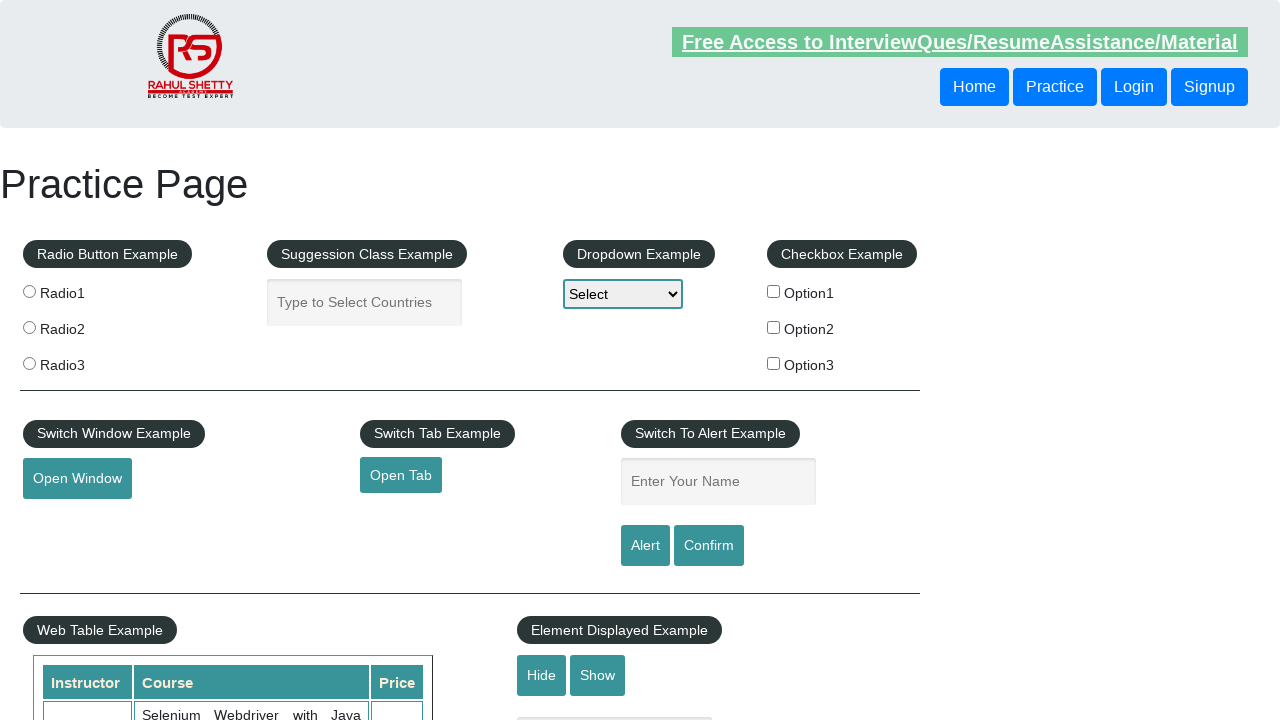

Located all checkboxes on the practice form
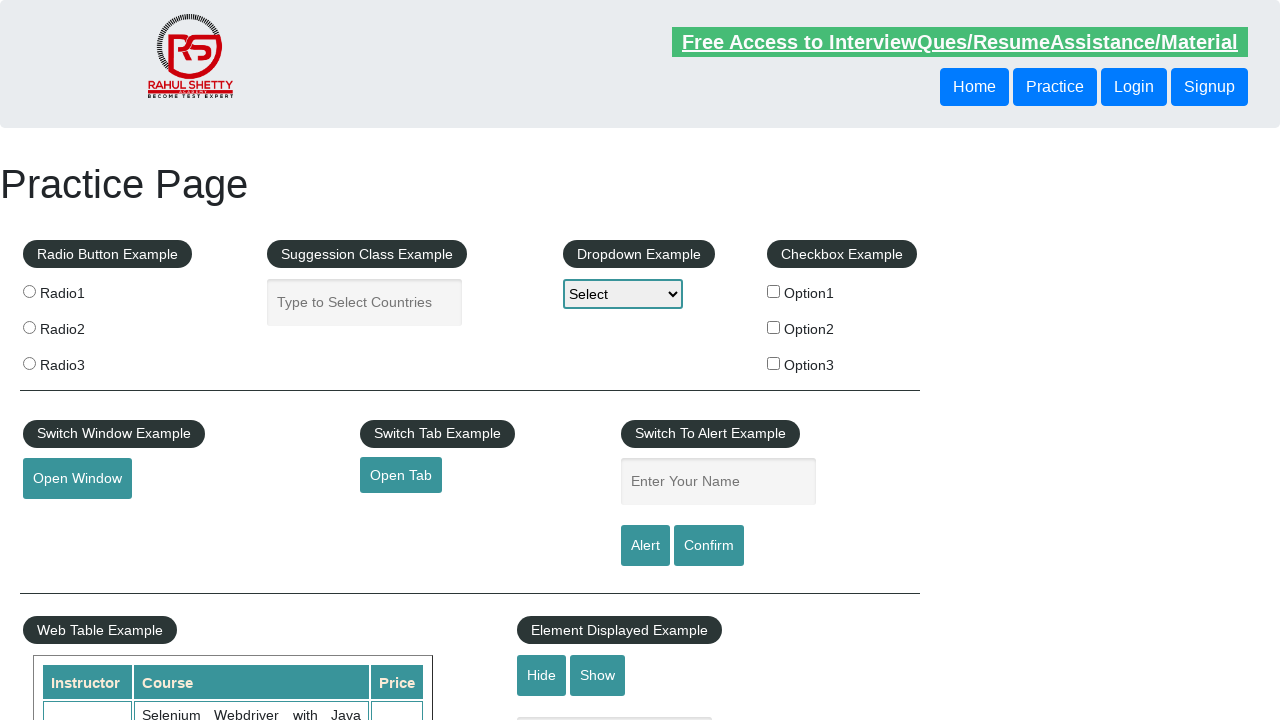

Selected checkbox with value 'option2' at (774, 327) on xpath=//input[@type='checkbox'] >> nth=1
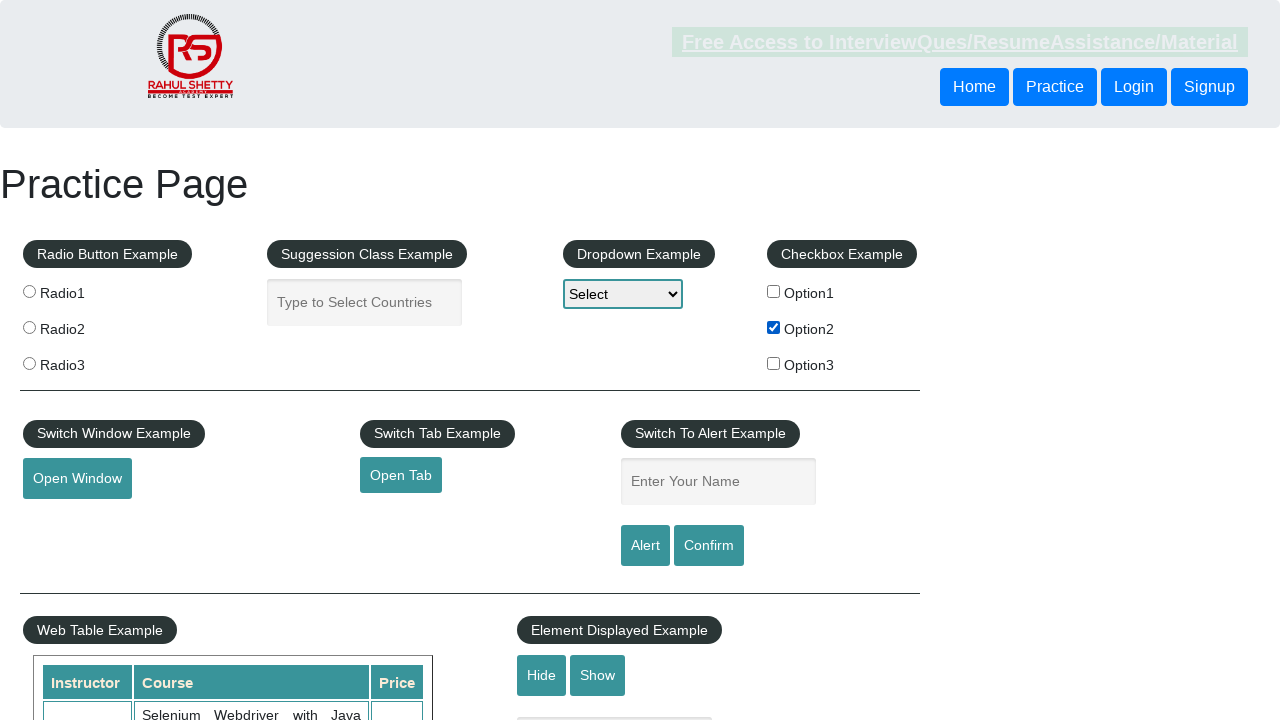

Located all radio buttons on the practice form
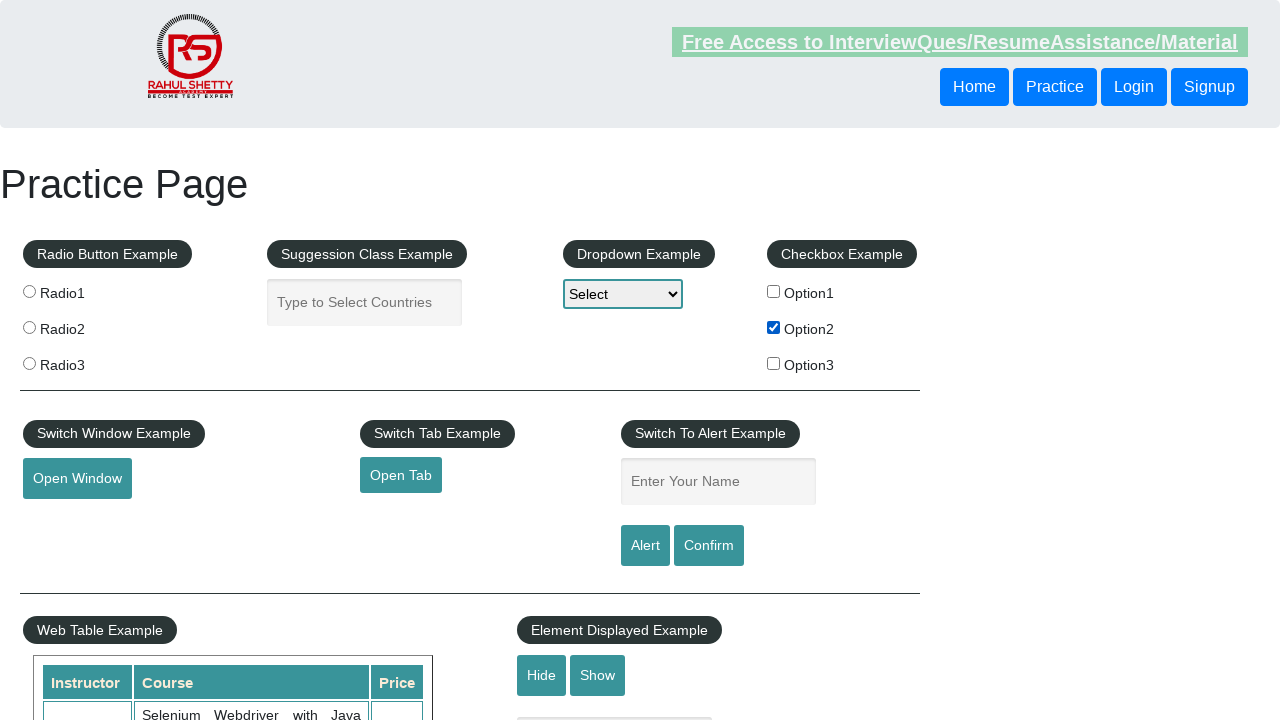

Clicked the third radio button option at (29, 363) on input[name='radioButton'] >> nth=2
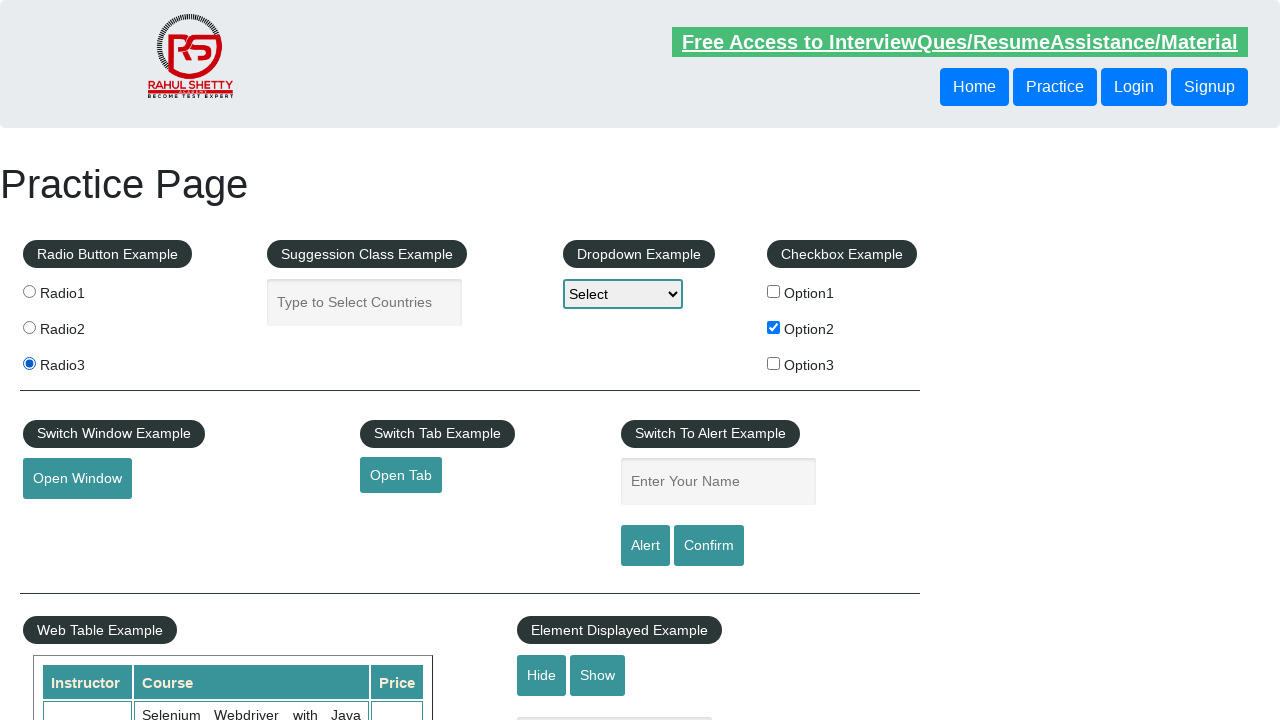

Clicked button to hide the text box at (542, 675) on #hide-textbox
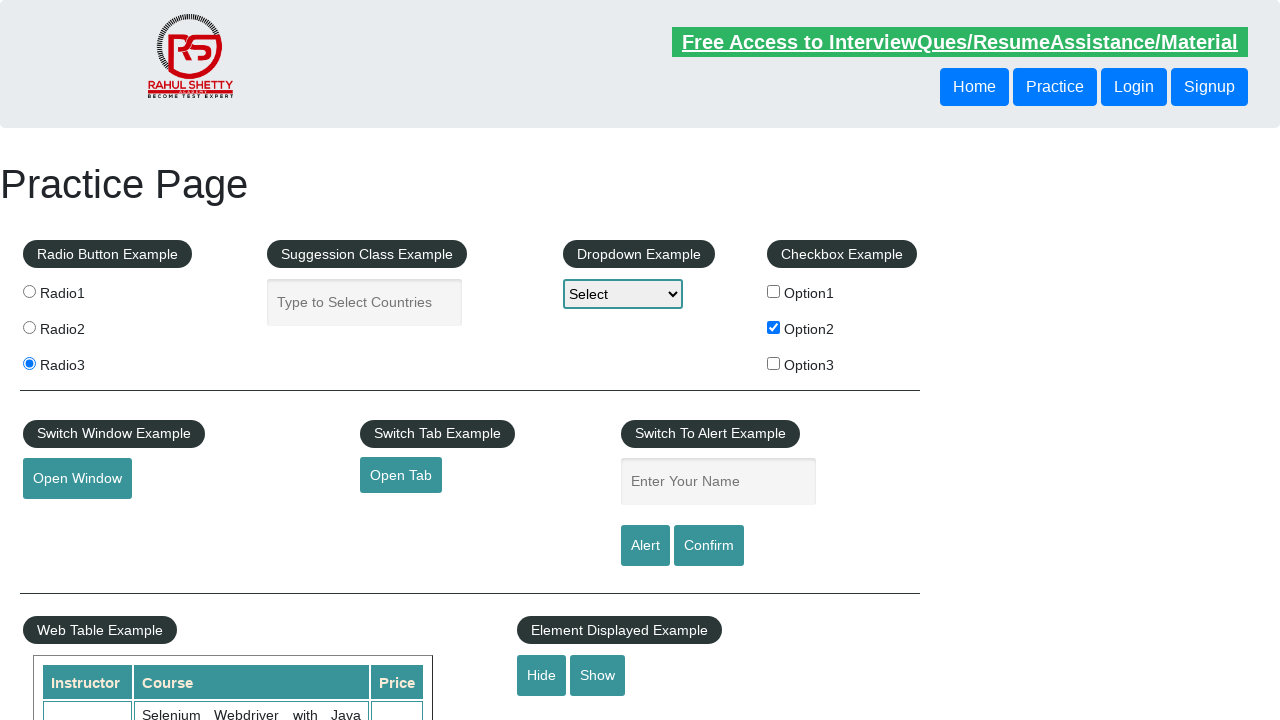

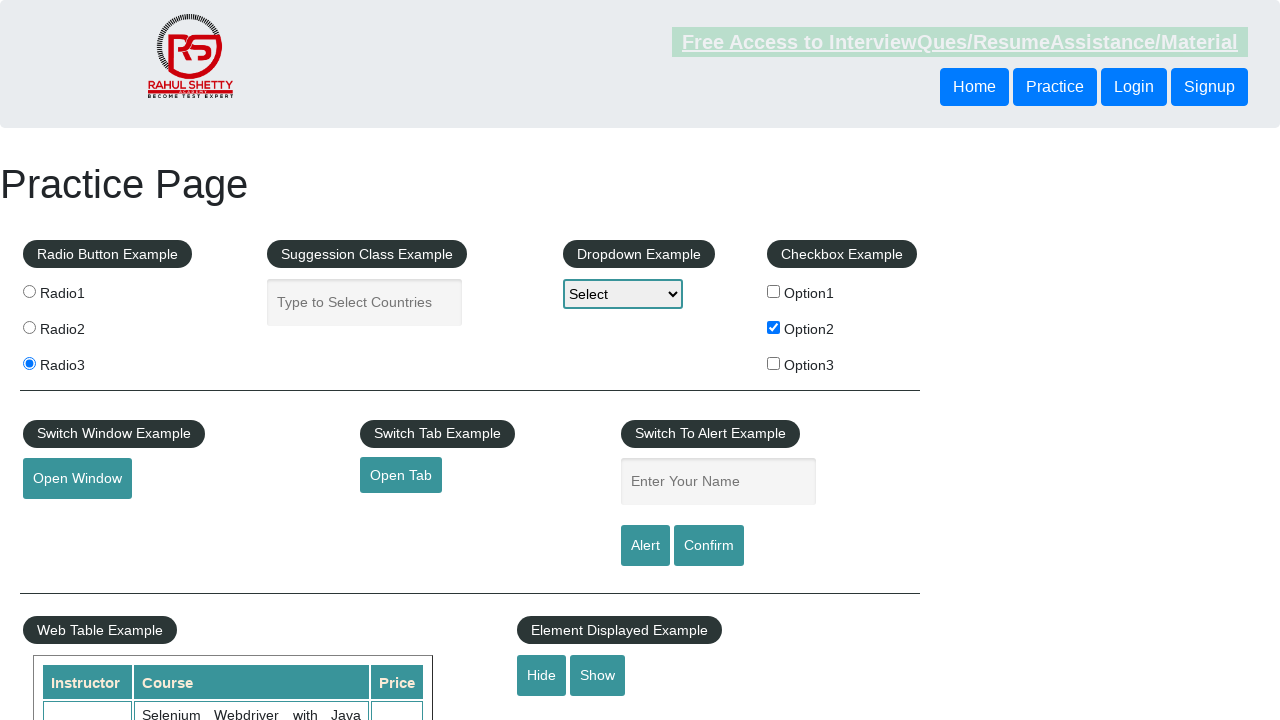